Verifies that the current URL matches the expected Flipkart homepage URL

Starting URL: https://www.flipkart.com/

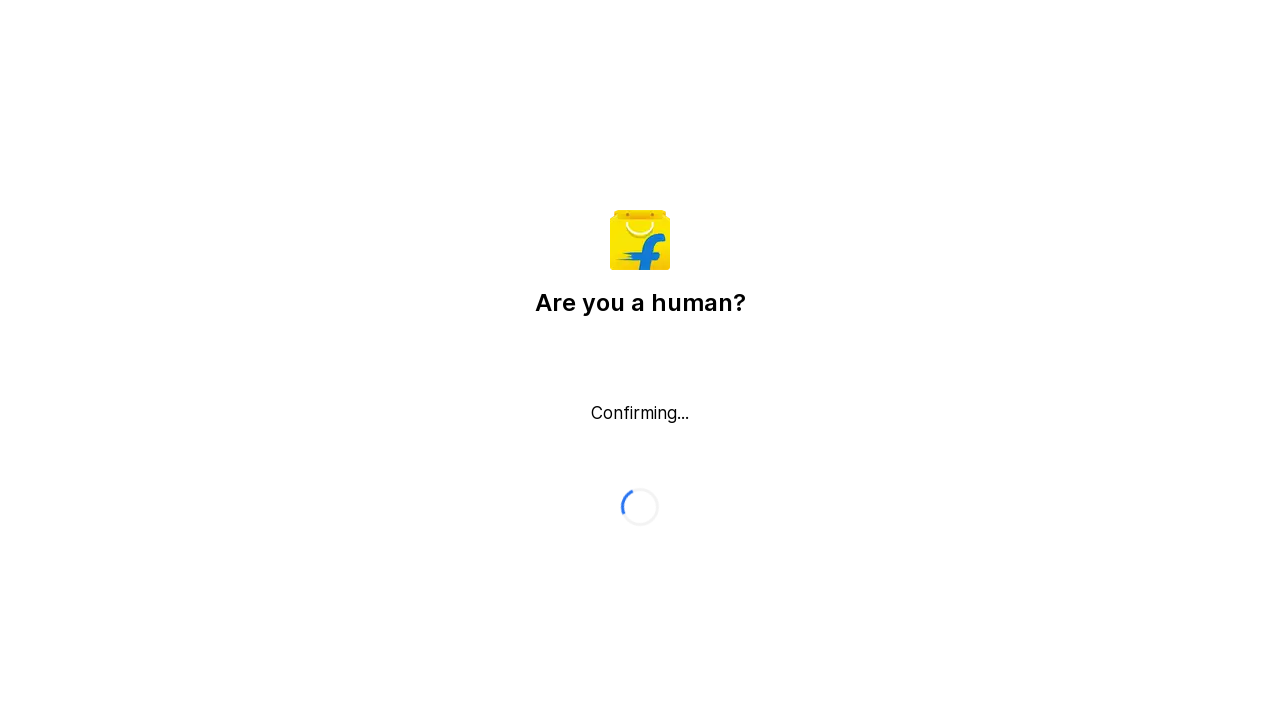

Retrieved current page URL
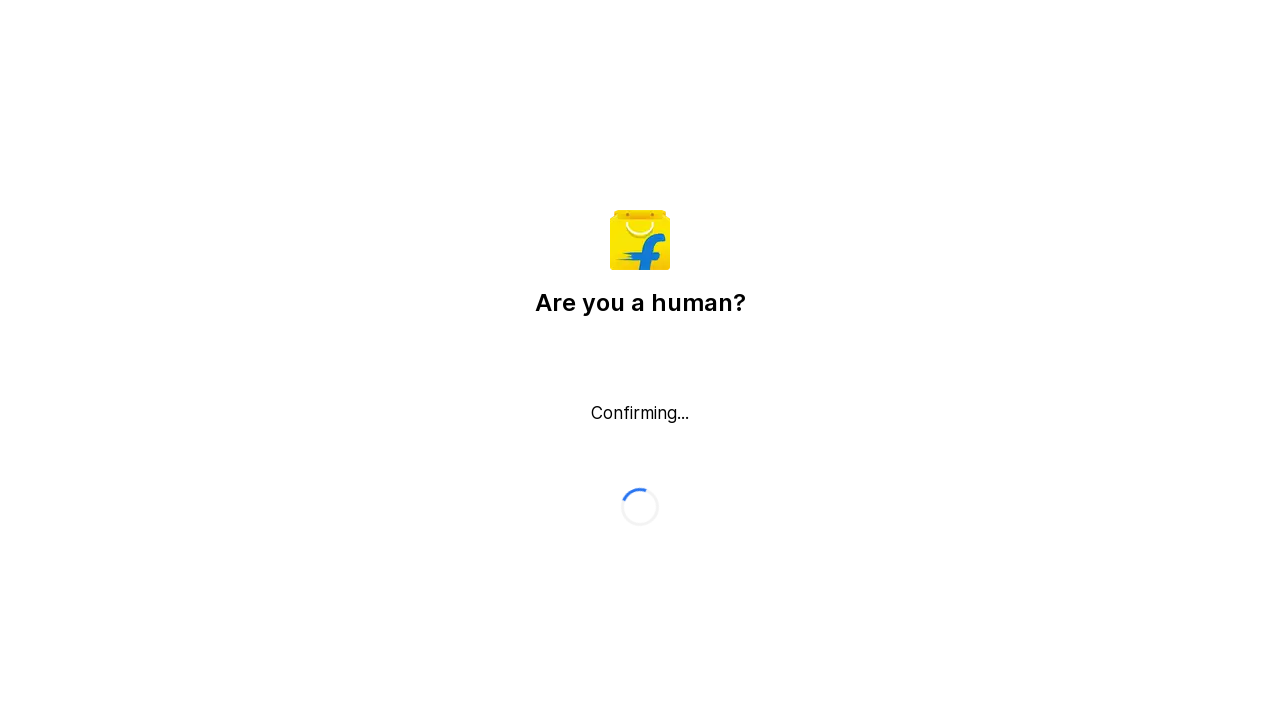

Verified URL matches expected Flipkart homepage URL: https://www.flipkart.com/
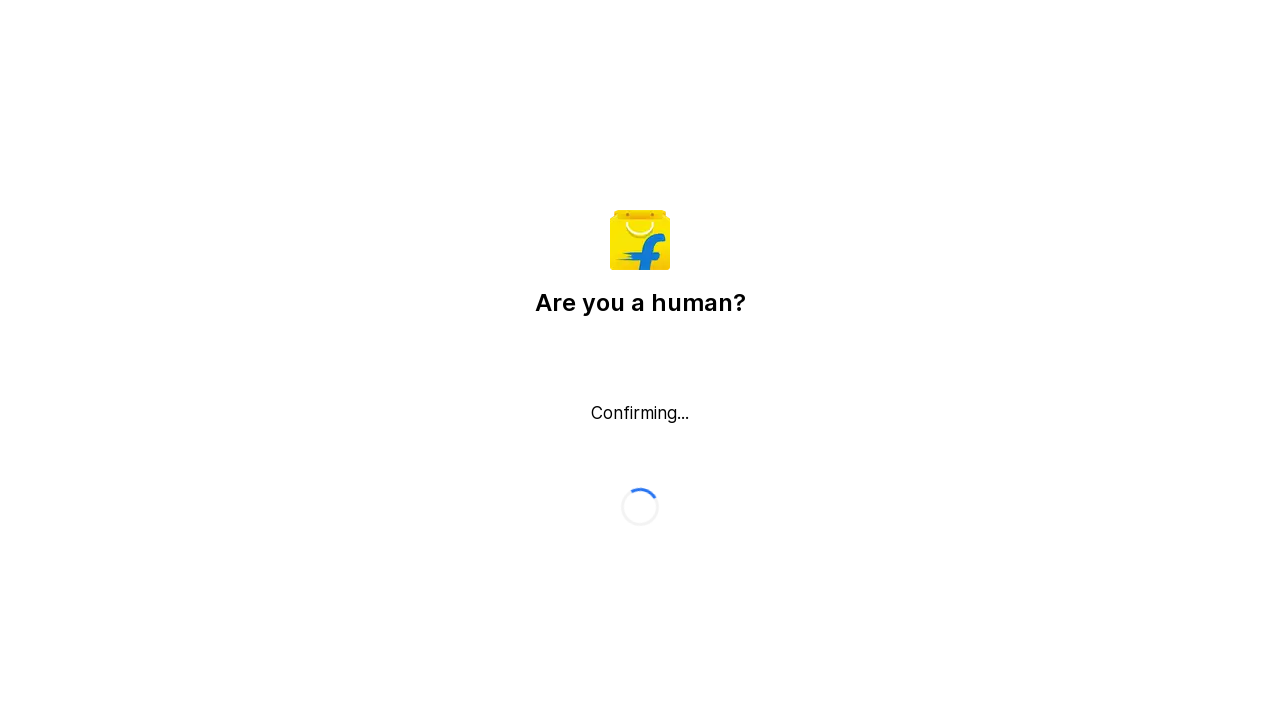

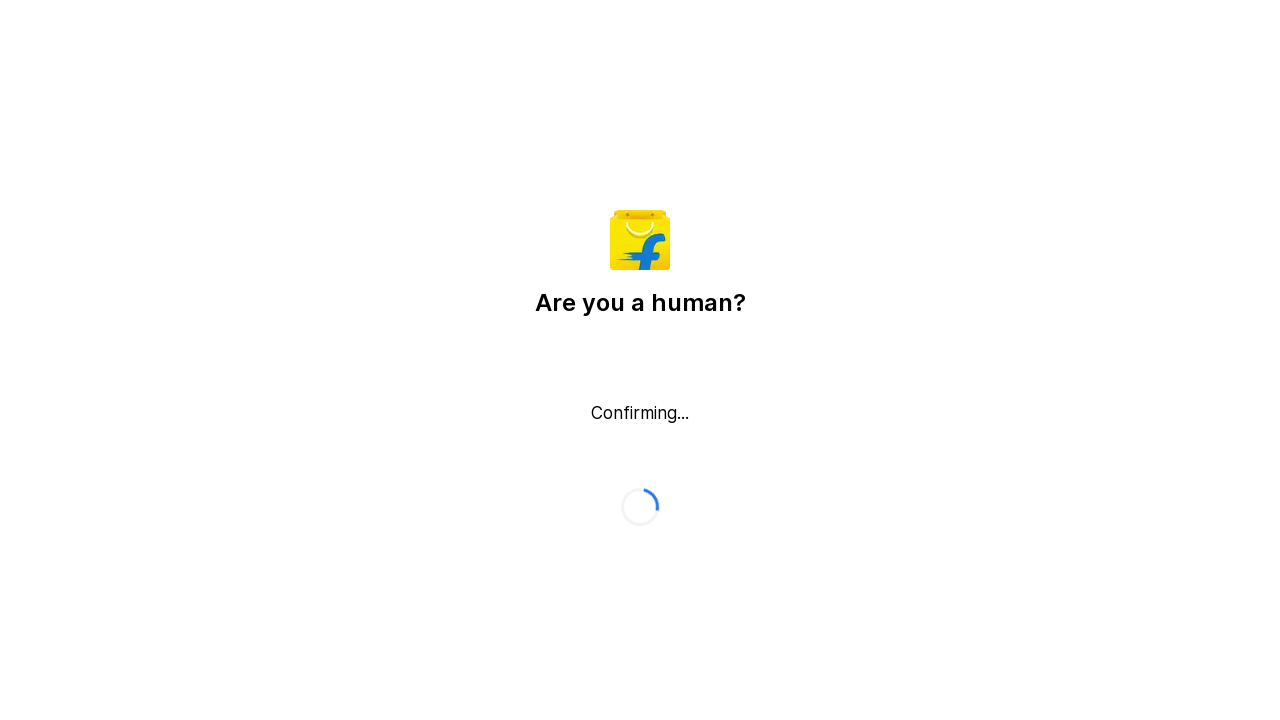